Navigates to DuckDuckGo homepage and verifies the page loads successfully

Starting URL: https://duckduckgo.com/

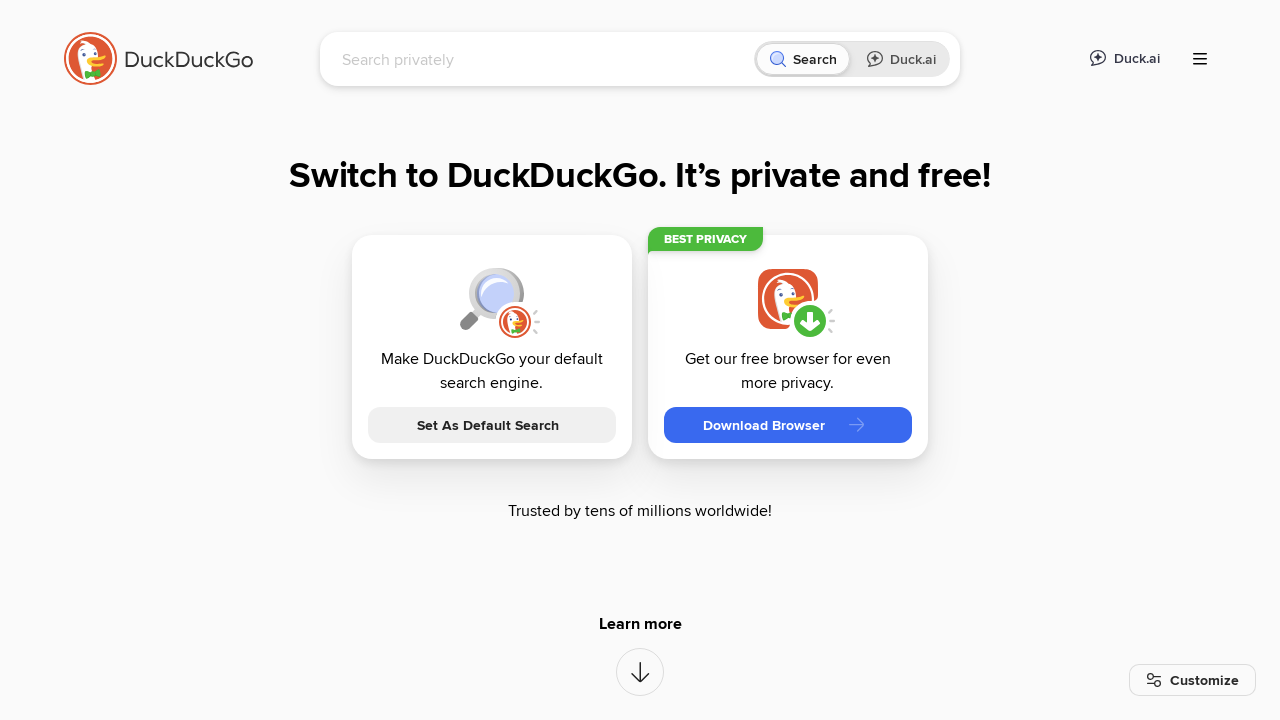

Navigated to DuckDuckGo homepage
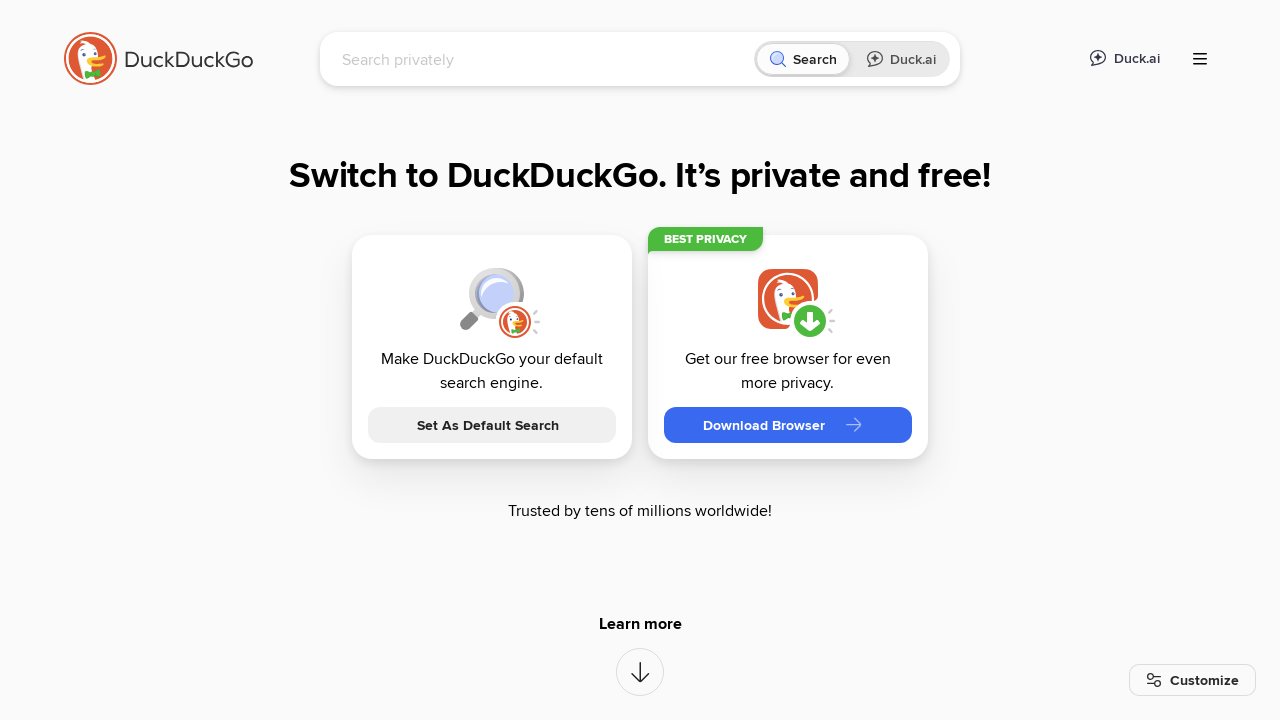

Search input field is present and page loaded successfully
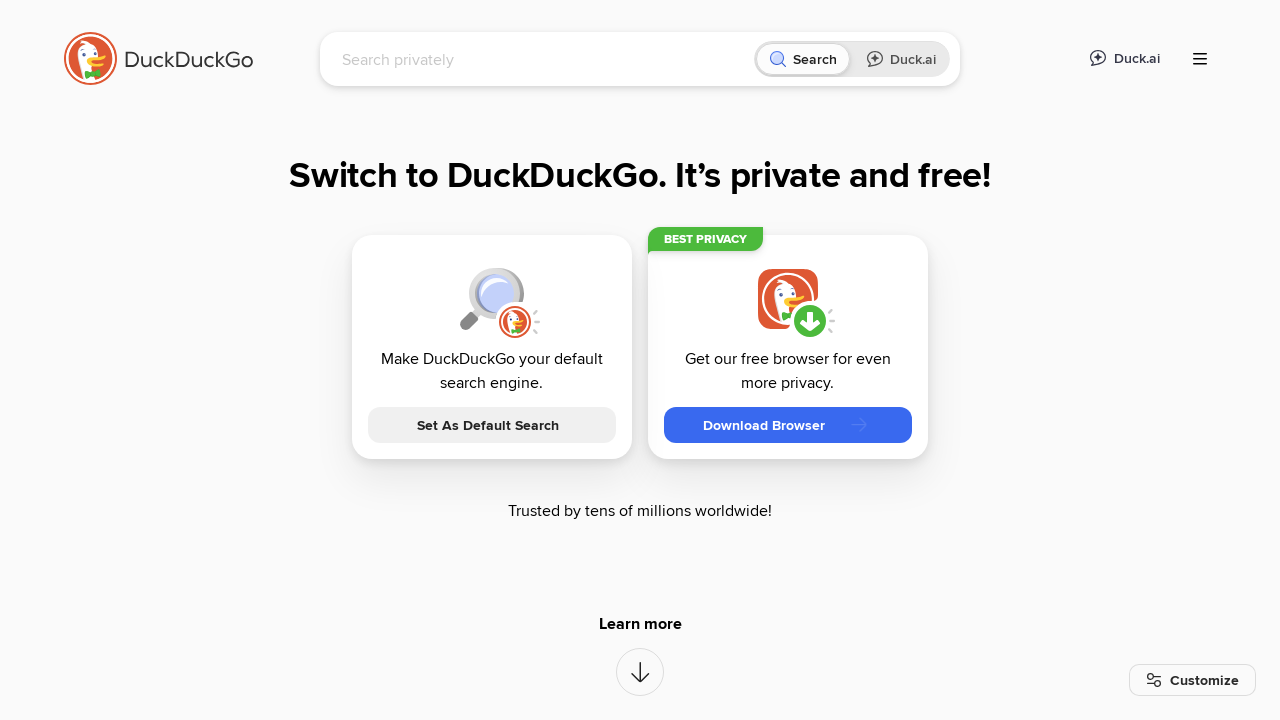

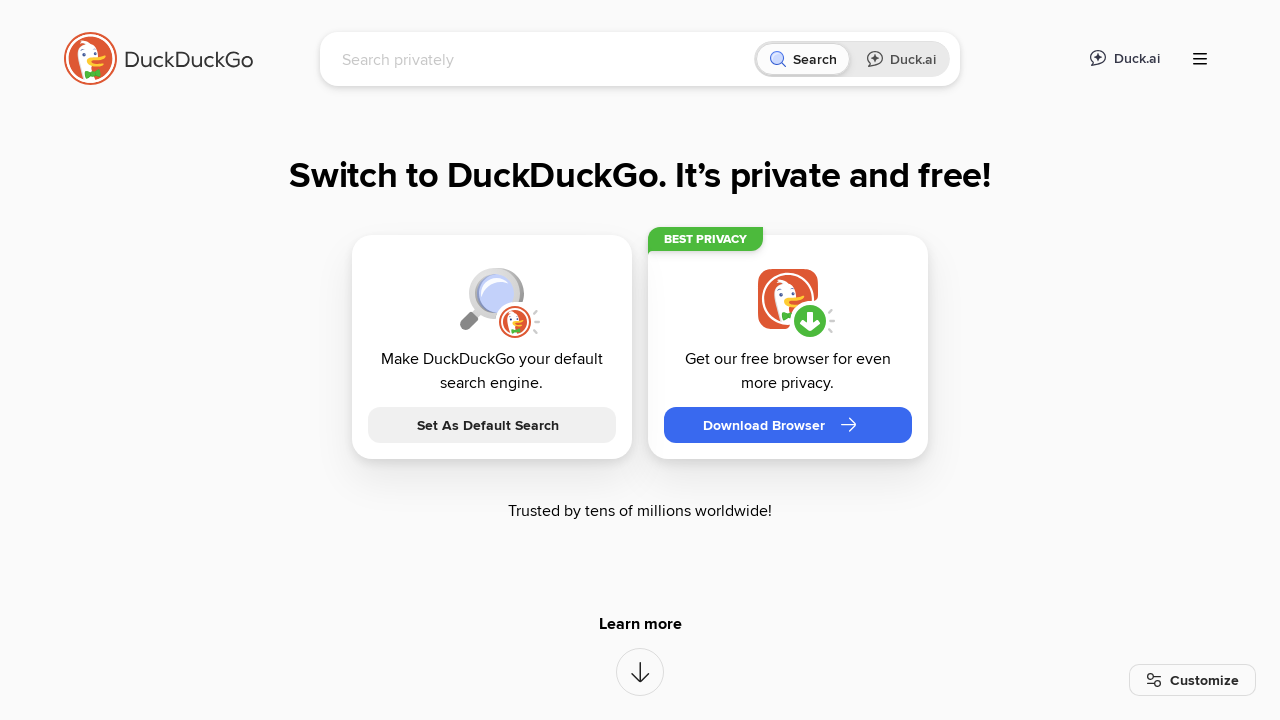